Navigates to Rahul Shetty Academy homepage and verifies the page loads successfully by checking the title.

Starting URL: https://rahulshettyacademy.com

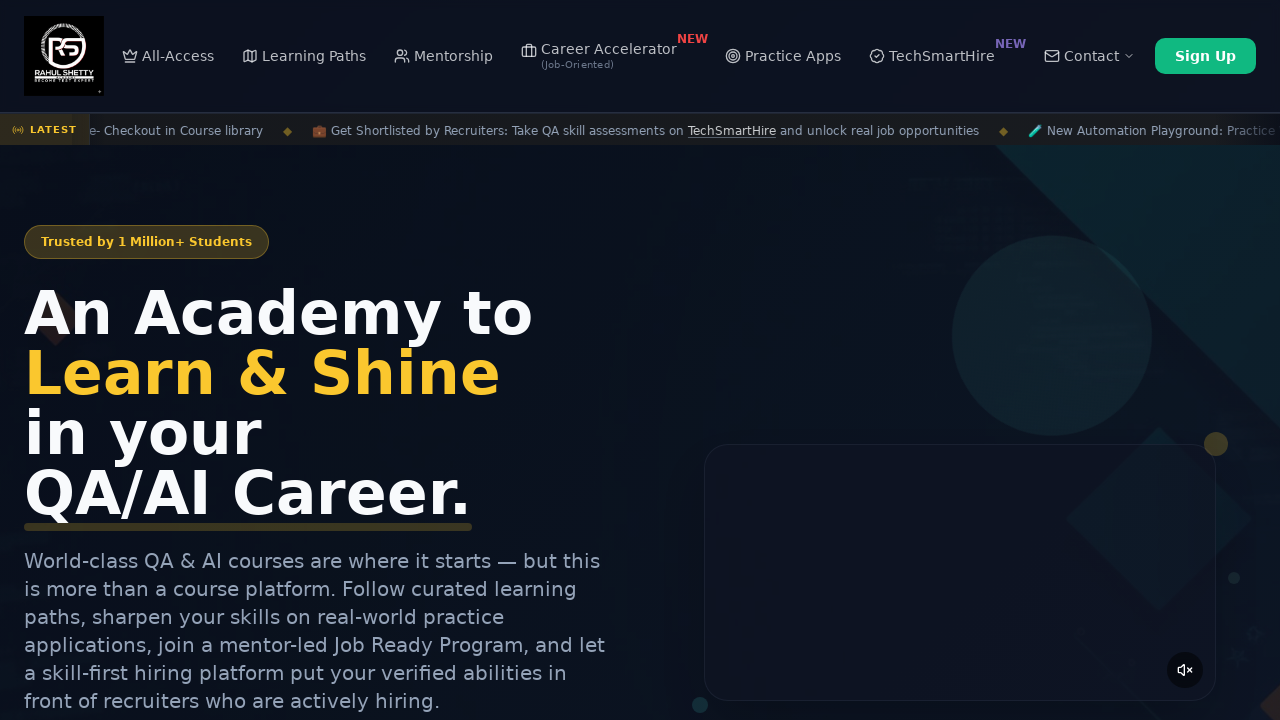

Waited for page to reach domcontentloaded state
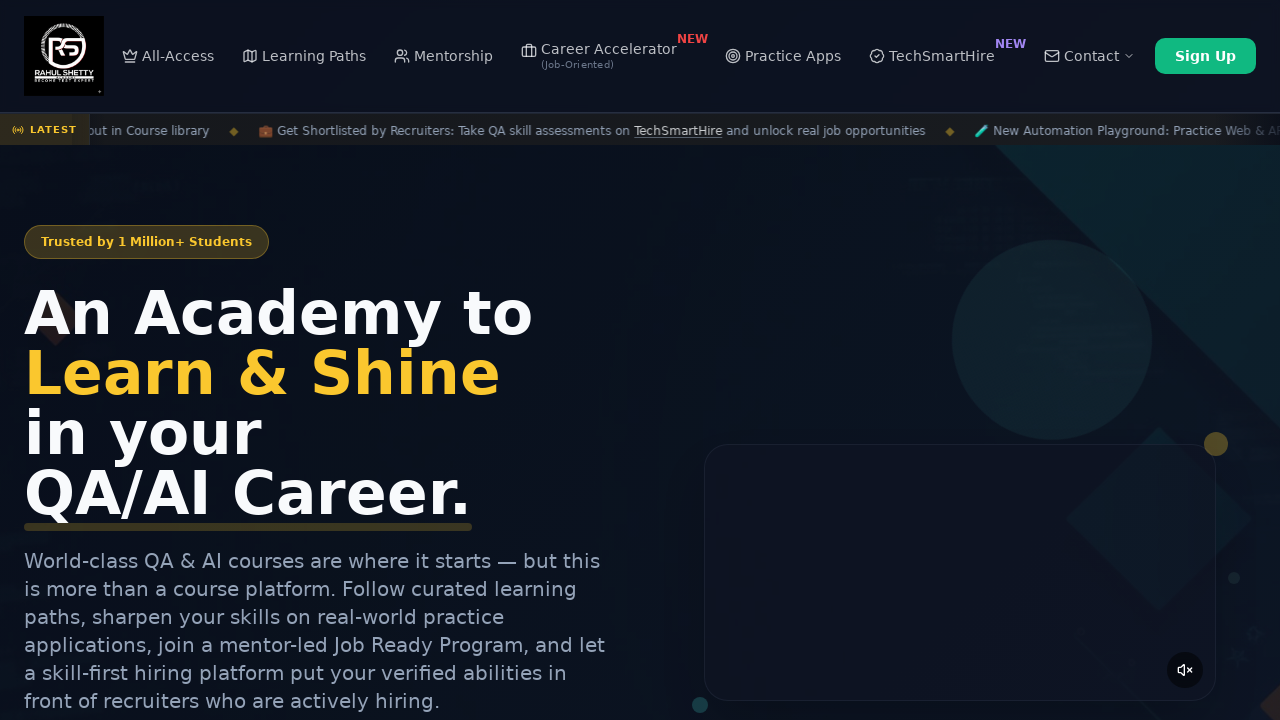

Retrieved page title: 'Rahul Shetty Academy | QA Automation, Playwright, AI Testing & Online Training'
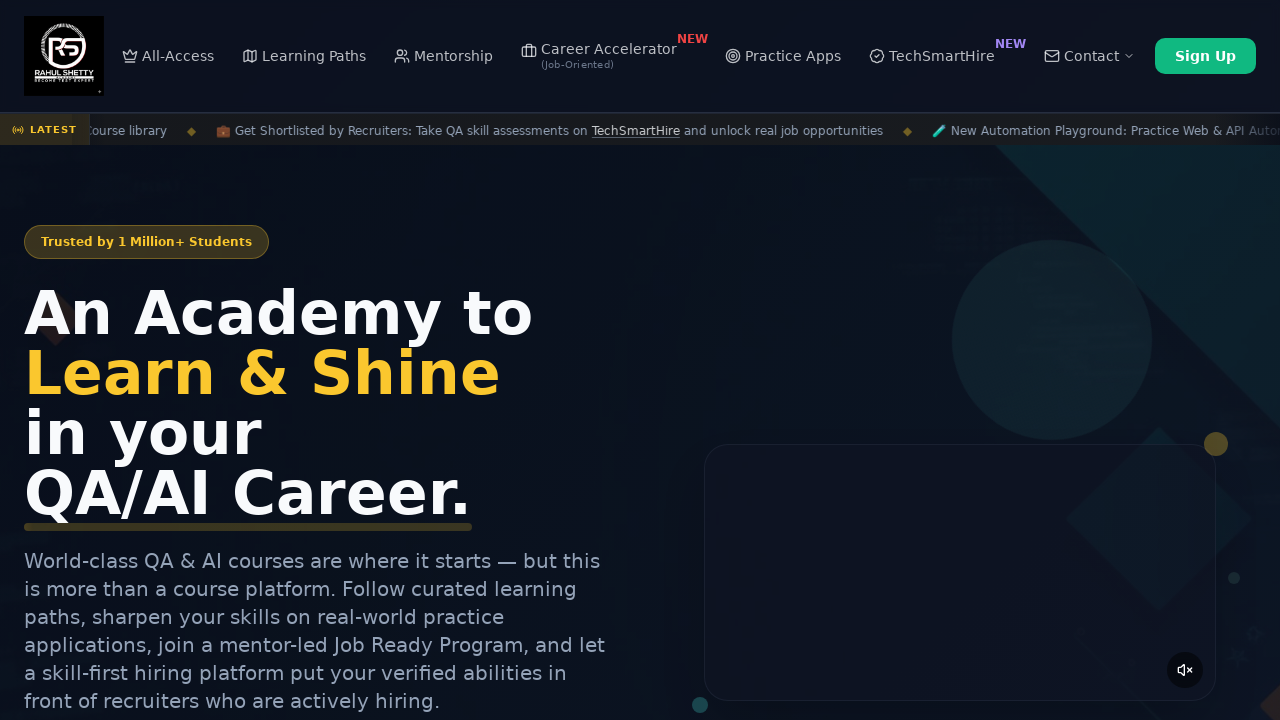

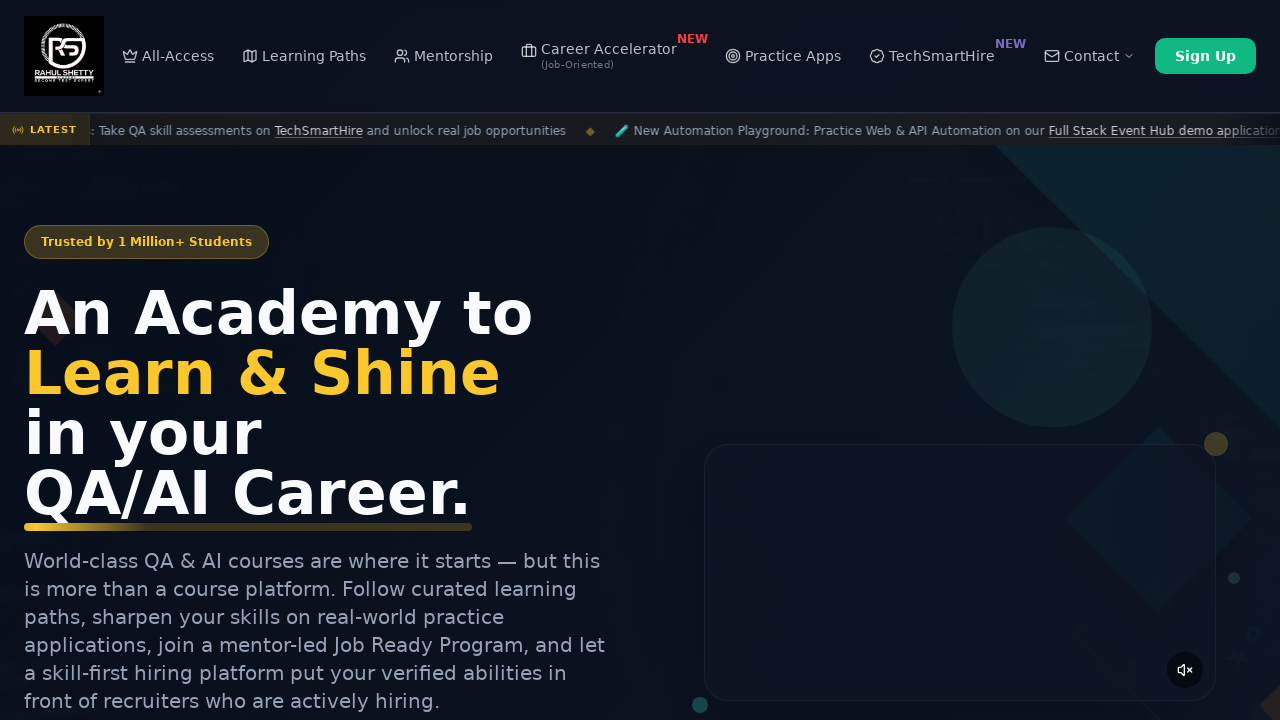